Tests editing a todo item by double-clicking, changing text, and pressing Enter

Starting URL: https://demo.playwright.dev/todomvc

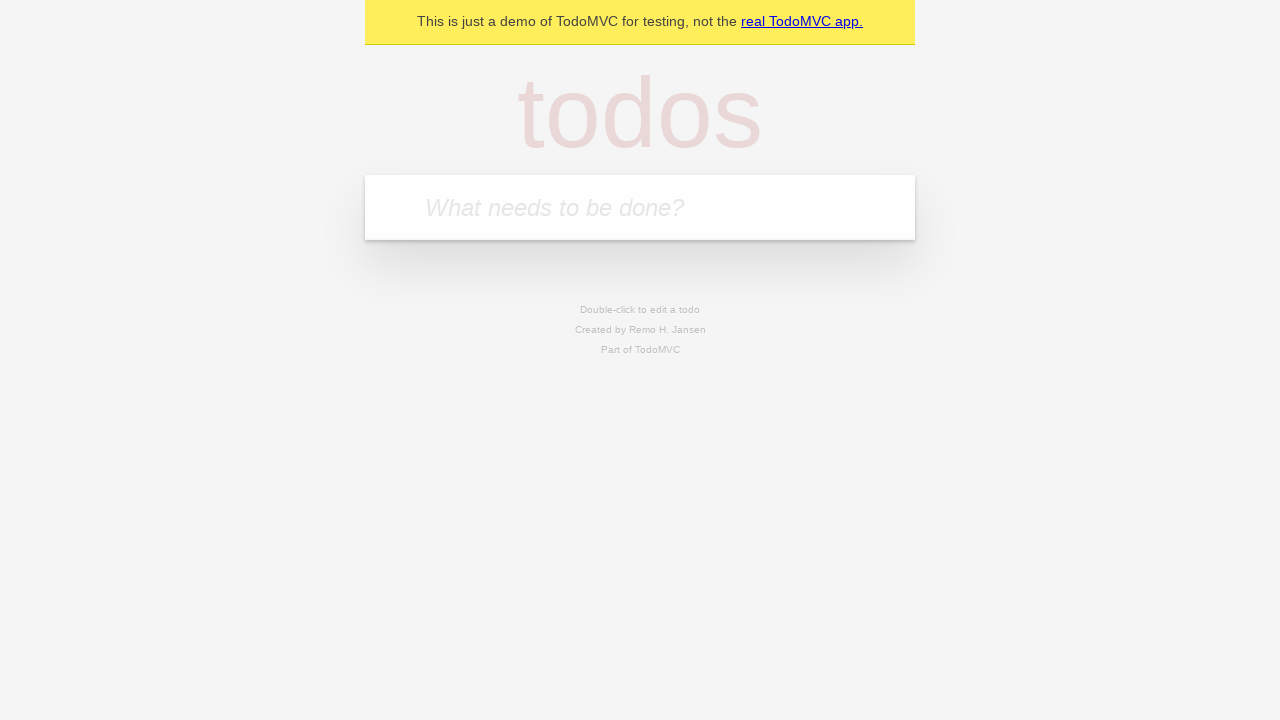

Filled todo input with 'buy some cheese' on internal:attr=[placeholder="What needs to be done?"i]
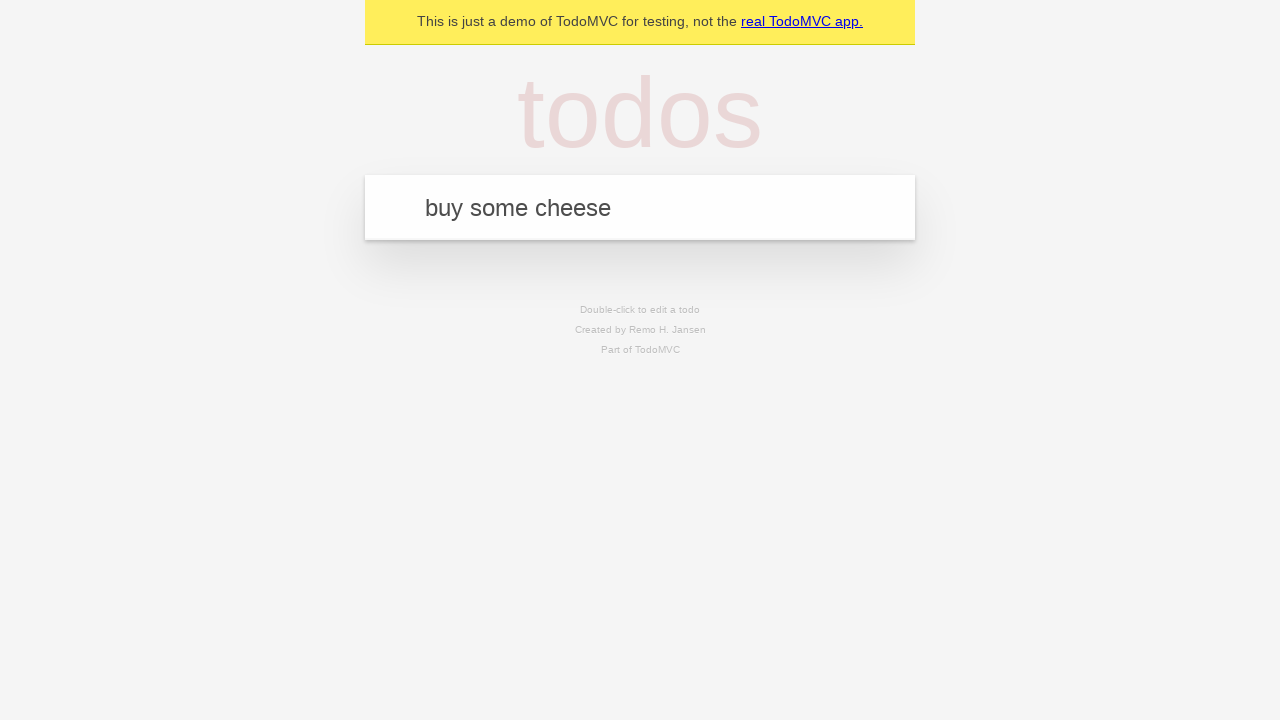

Pressed Enter to add first todo item on internal:attr=[placeholder="What needs to be done?"i]
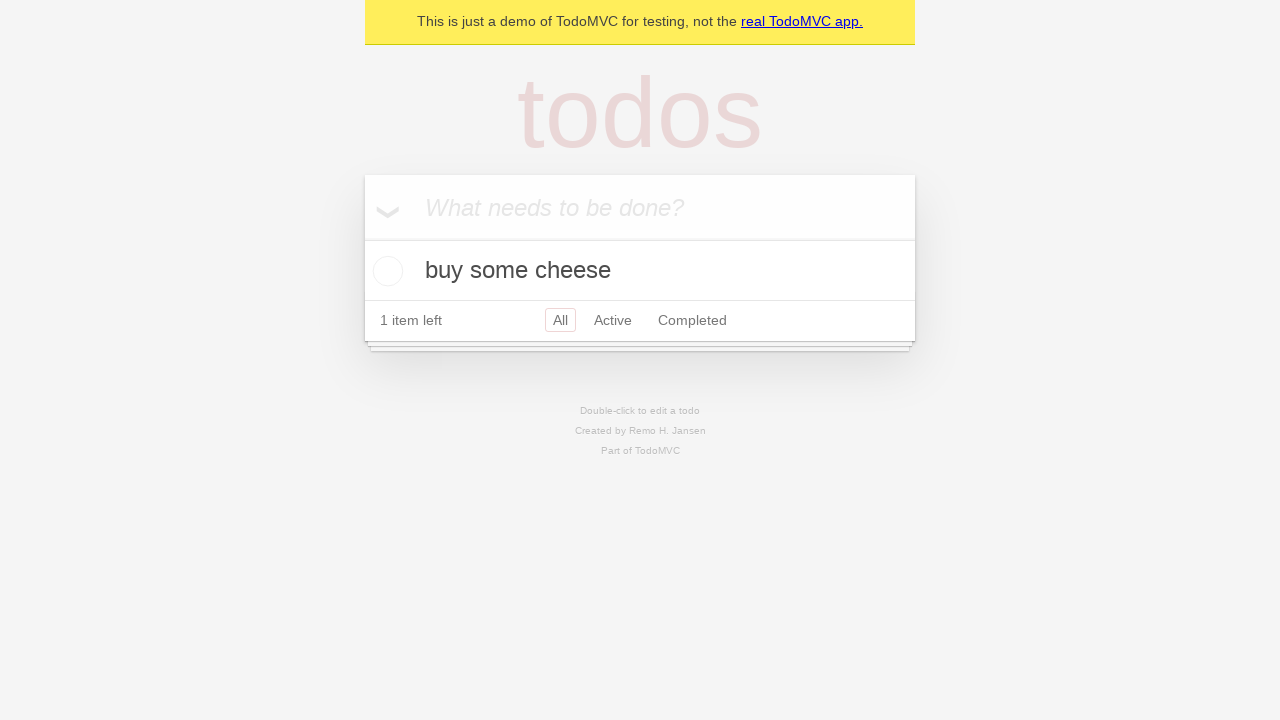

Filled todo input with 'feed the cat' on internal:attr=[placeholder="What needs to be done?"i]
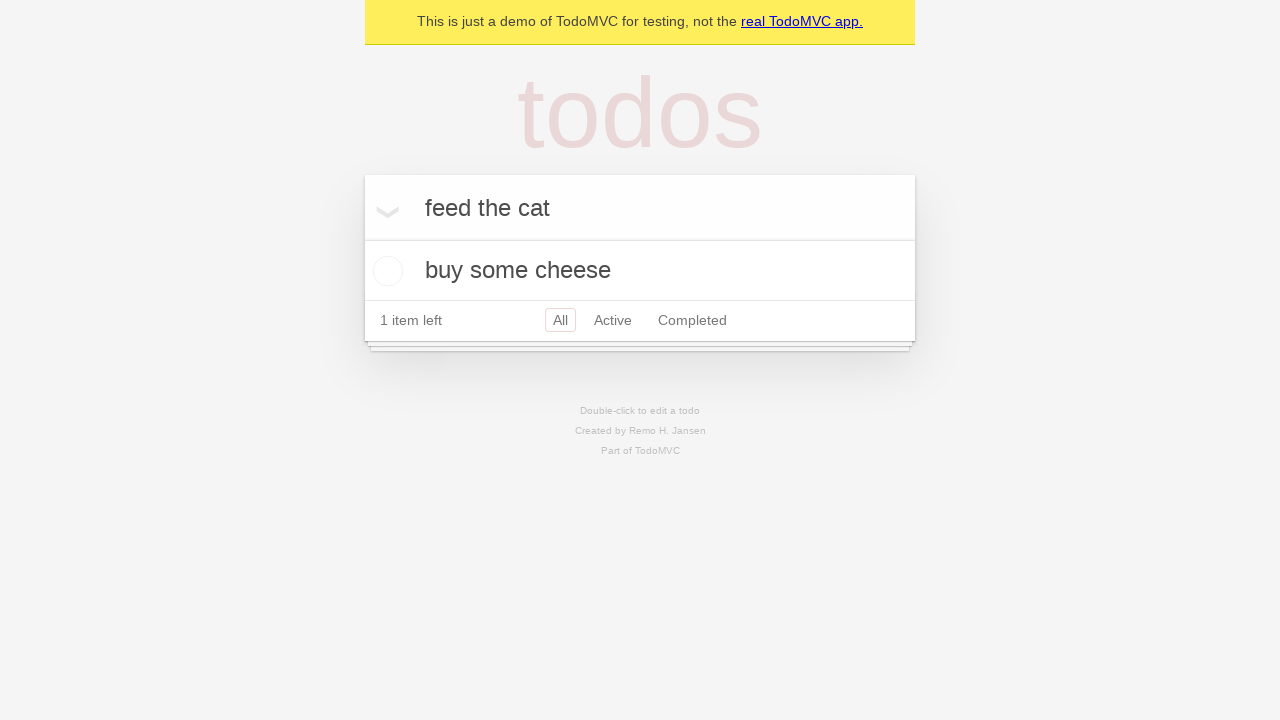

Pressed Enter to add second todo item on internal:attr=[placeholder="What needs to be done?"i]
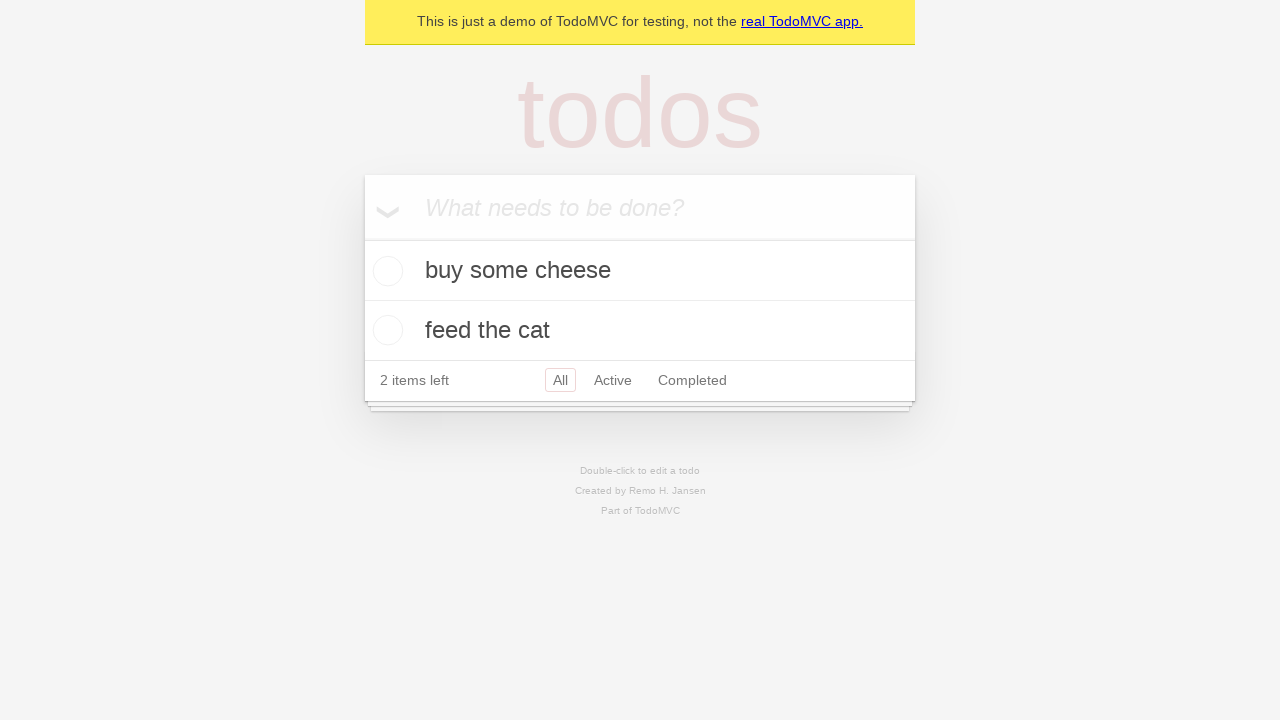

Filled todo input with 'book a doctors appointment' on internal:attr=[placeholder="What needs to be done?"i]
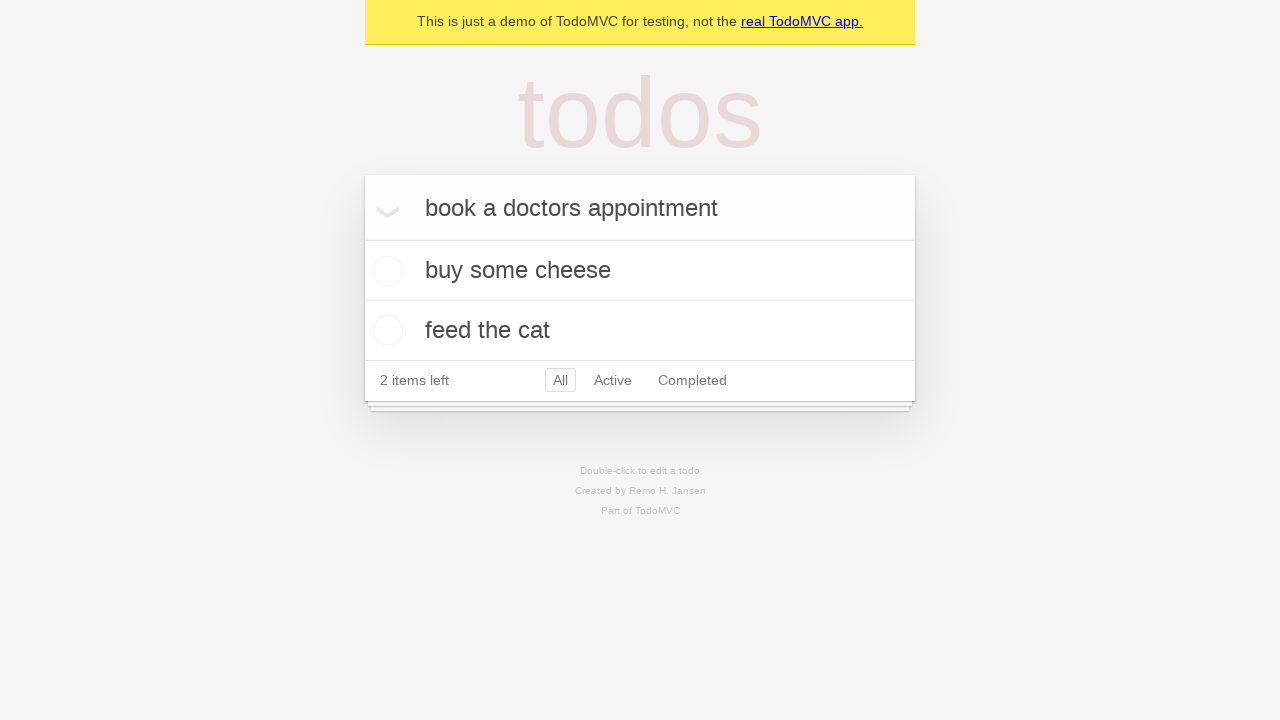

Pressed Enter to add third todo item on internal:attr=[placeholder="What needs to be done?"i]
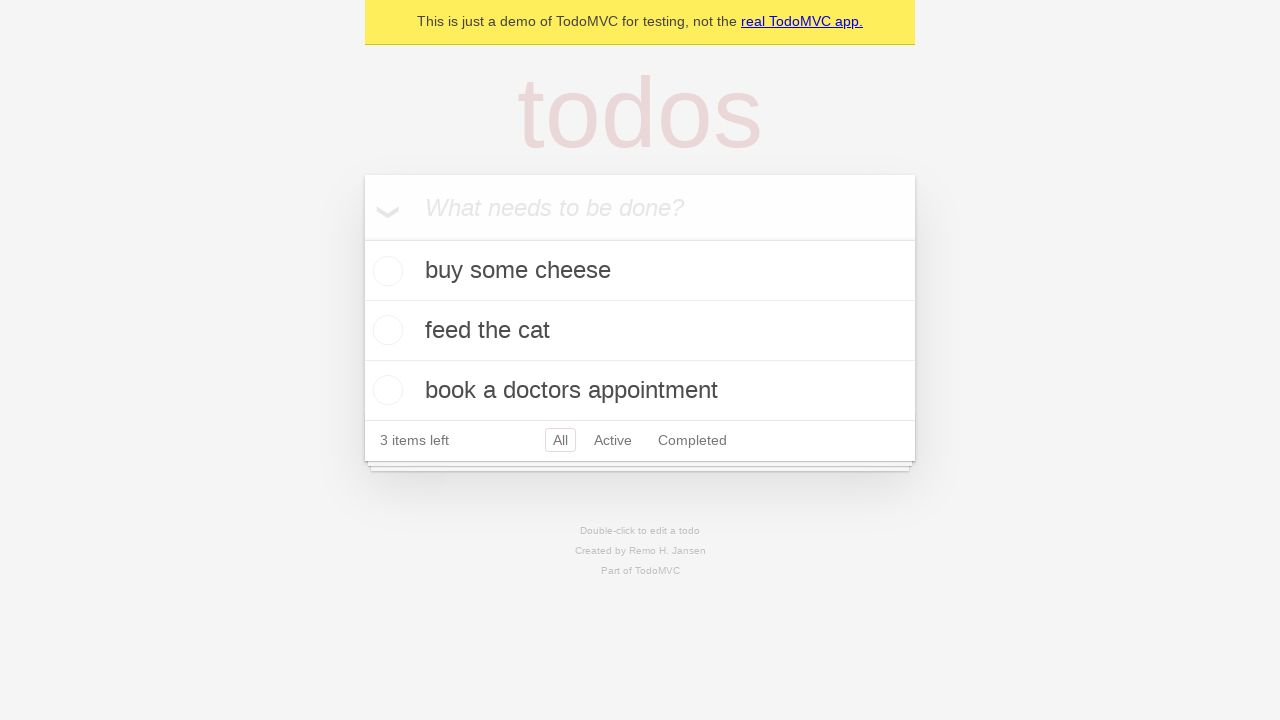

Waited for all three todo items to be added to the page
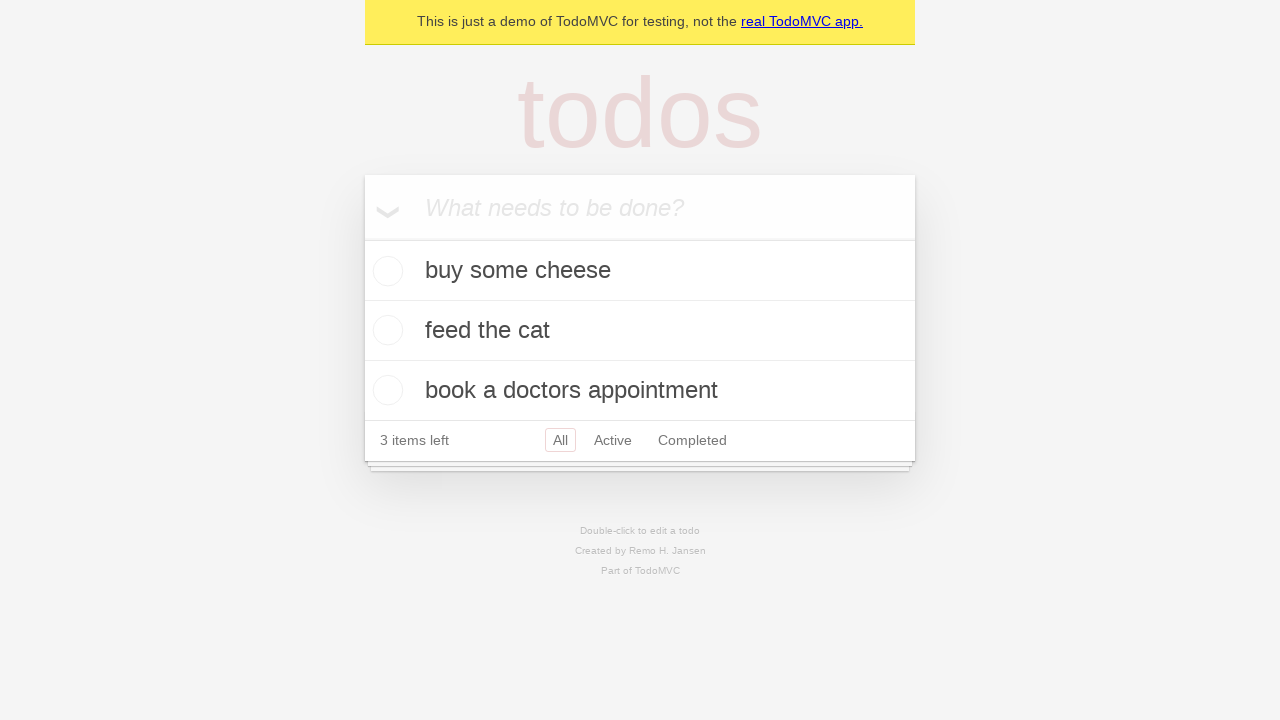

Double-clicked the second todo item to enter edit mode at (640, 331) on internal:testid=[data-testid="todo-item"s] >> nth=1
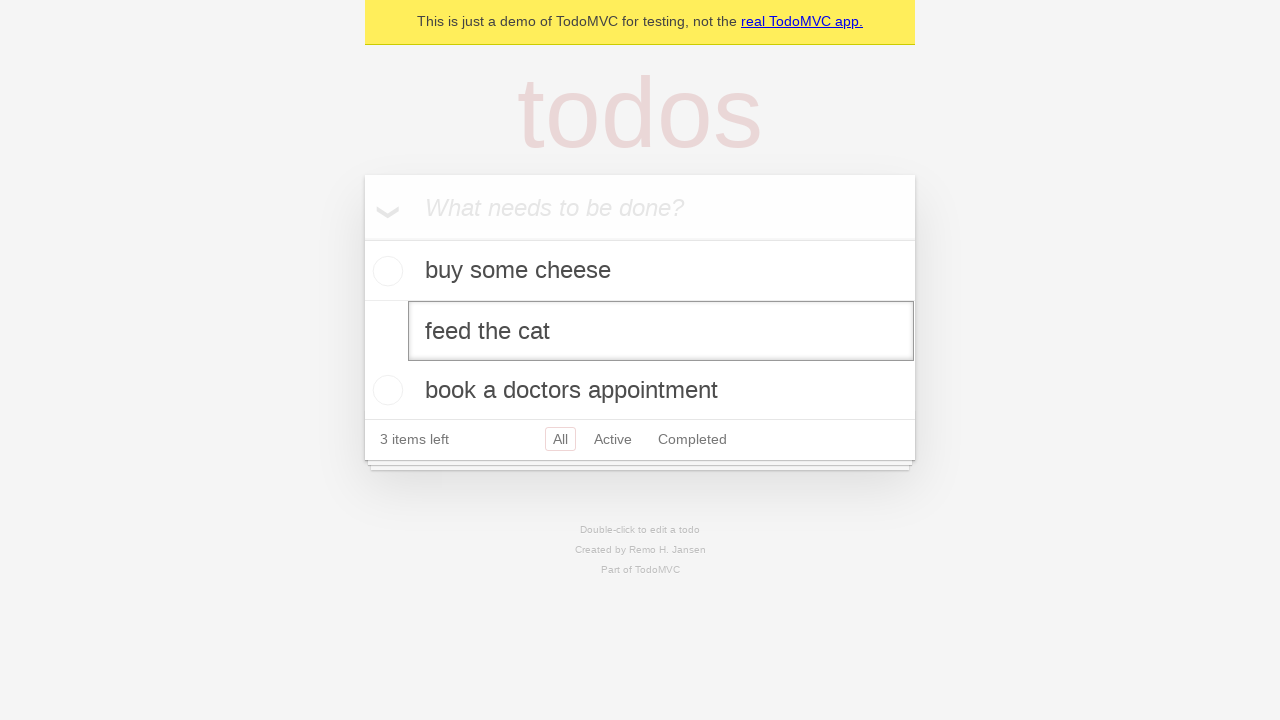

Filled edit textbox with 'buy some sausages' on internal:testid=[data-testid="todo-item"s] >> nth=1 >> internal:role=textbox[nam
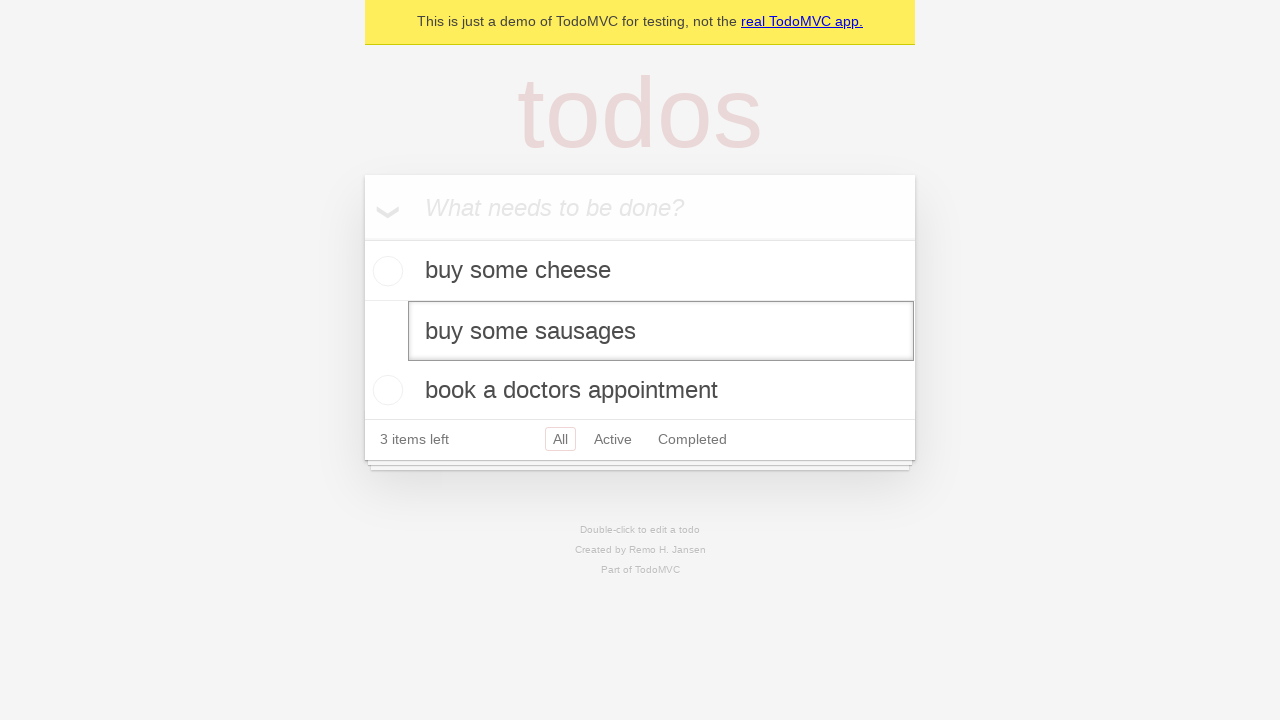

Pressed Enter to confirm the edited todo item on internal:testid=[data-testid="todo-item"s] >> nth=1 >> internal:role=textbox[nam
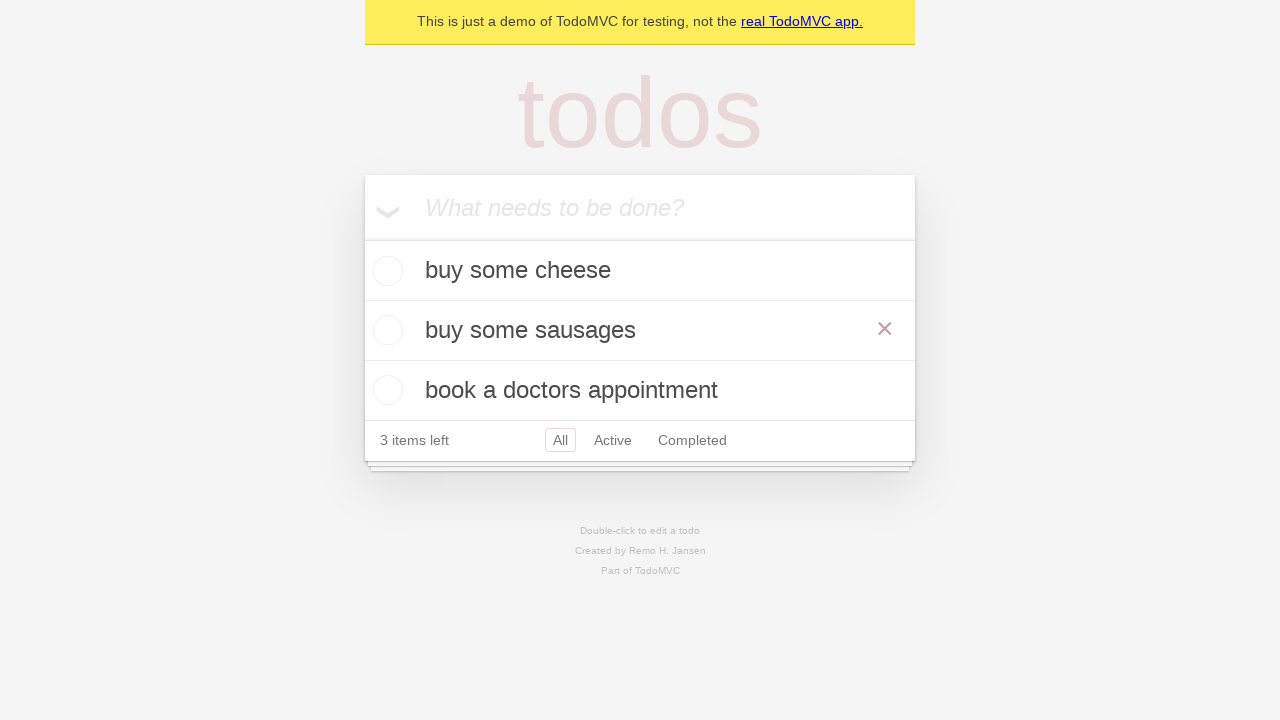

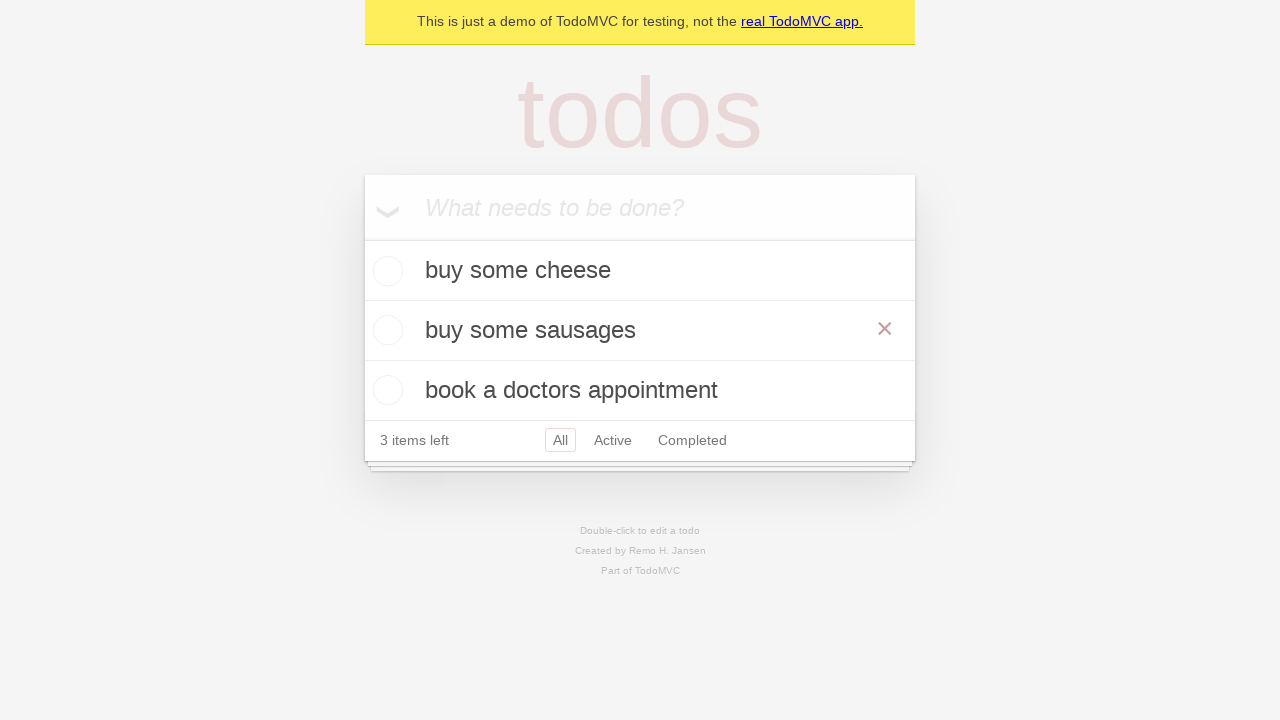